Navigates to a cookies demo page and clicks the refresh cookies button to interact with cookie functionality

Starting URL: https://bonigarcia.dev/selenium-webdriver-java/cookies.html

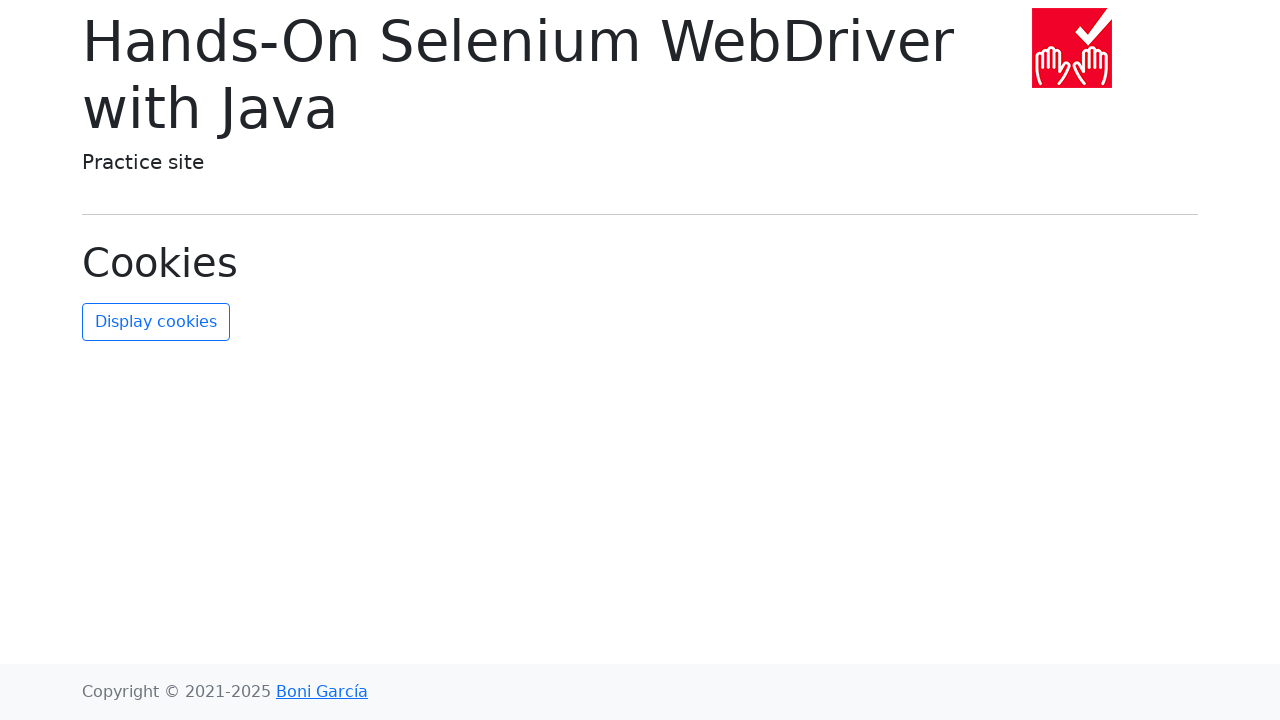

Navigated to cookies demo page
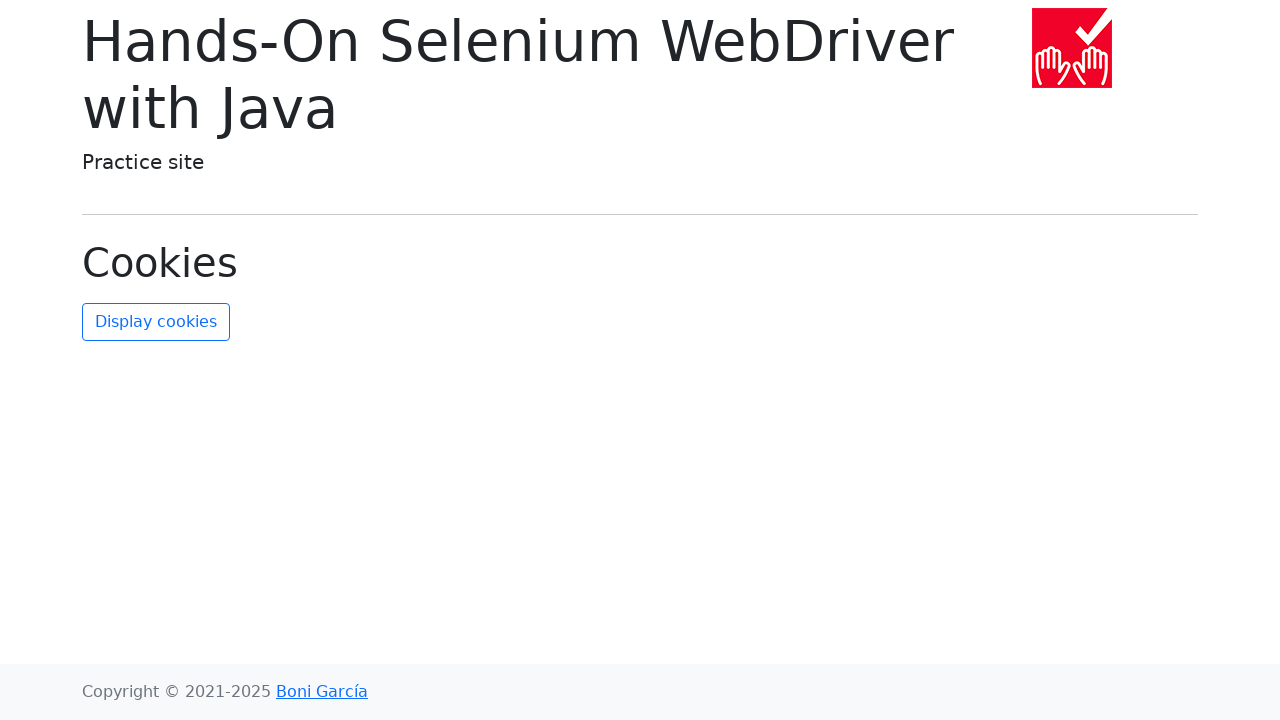

Clicked the refresh cookies button at (156, 322) on #refresh-cookies
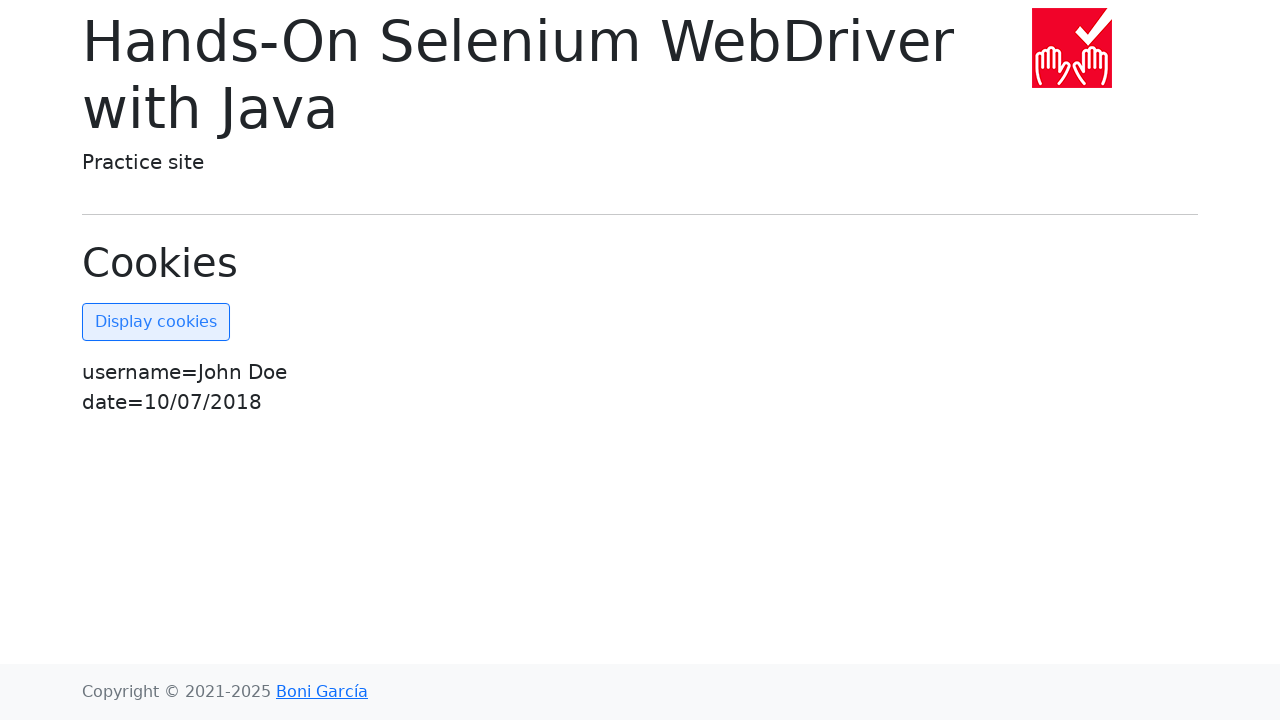

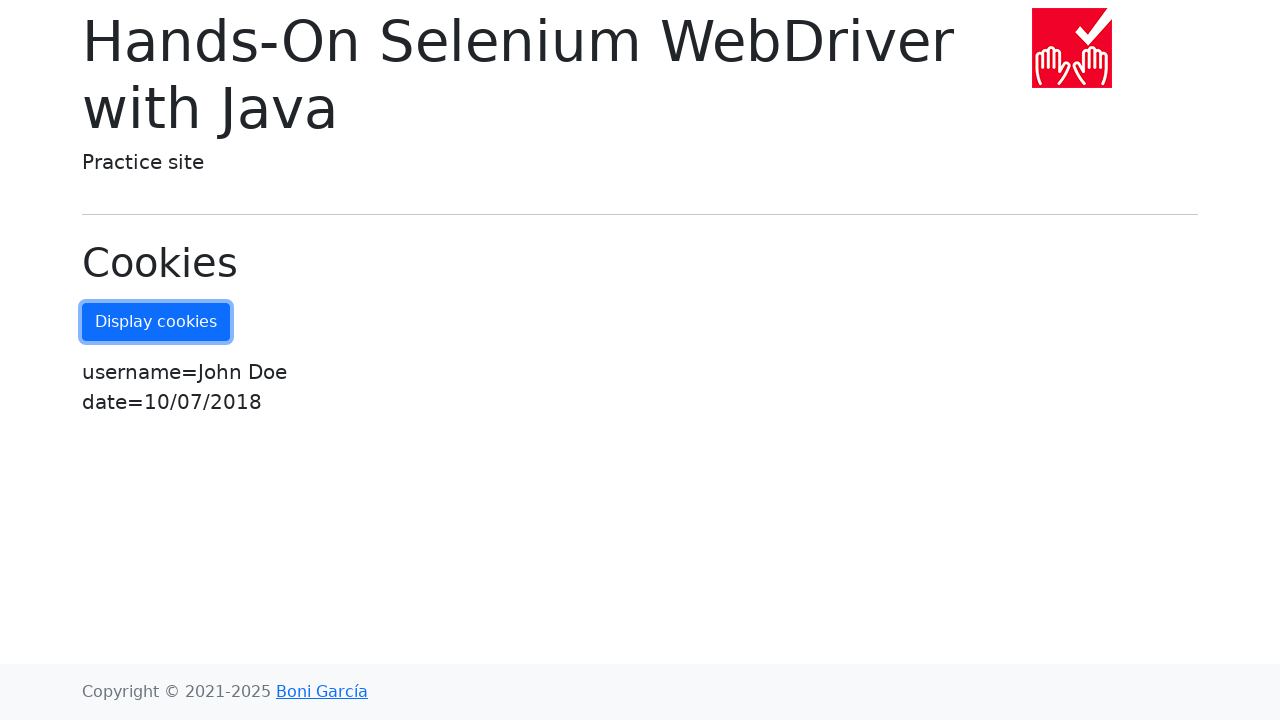